Navigates to the Rahul Shetty Academy Automation Practice page and scrolls down the page to test scrolling functionality.

Starting URL: https://rahulshettyacademy.com/AutomationPractice/

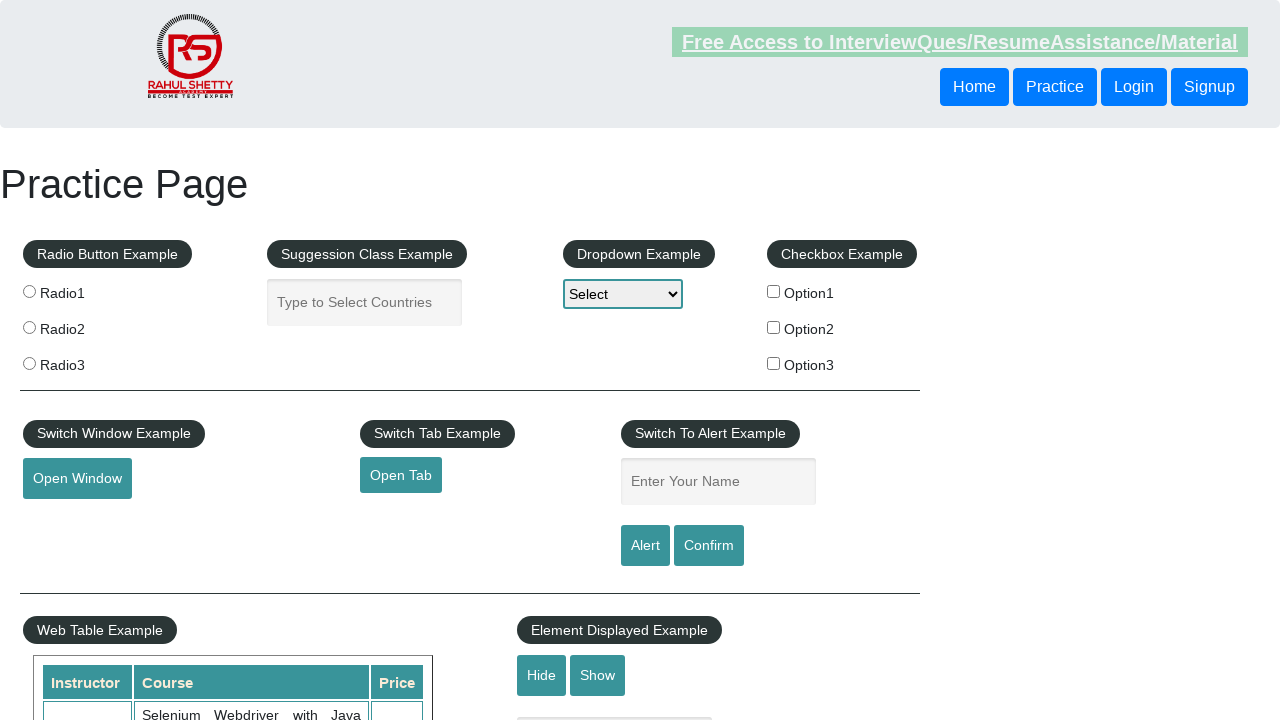

Navigated to Rahul Shetty Academy Automation Practice page
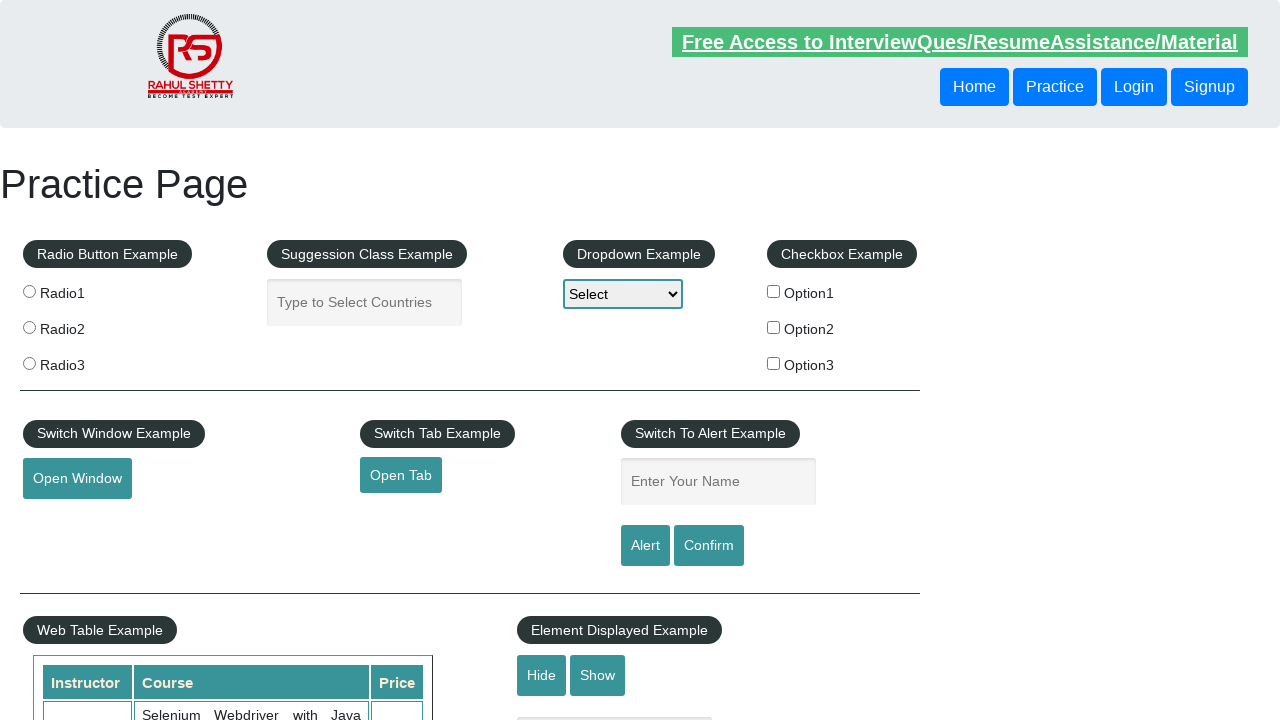

Scrolled down the page by 1300 pixels
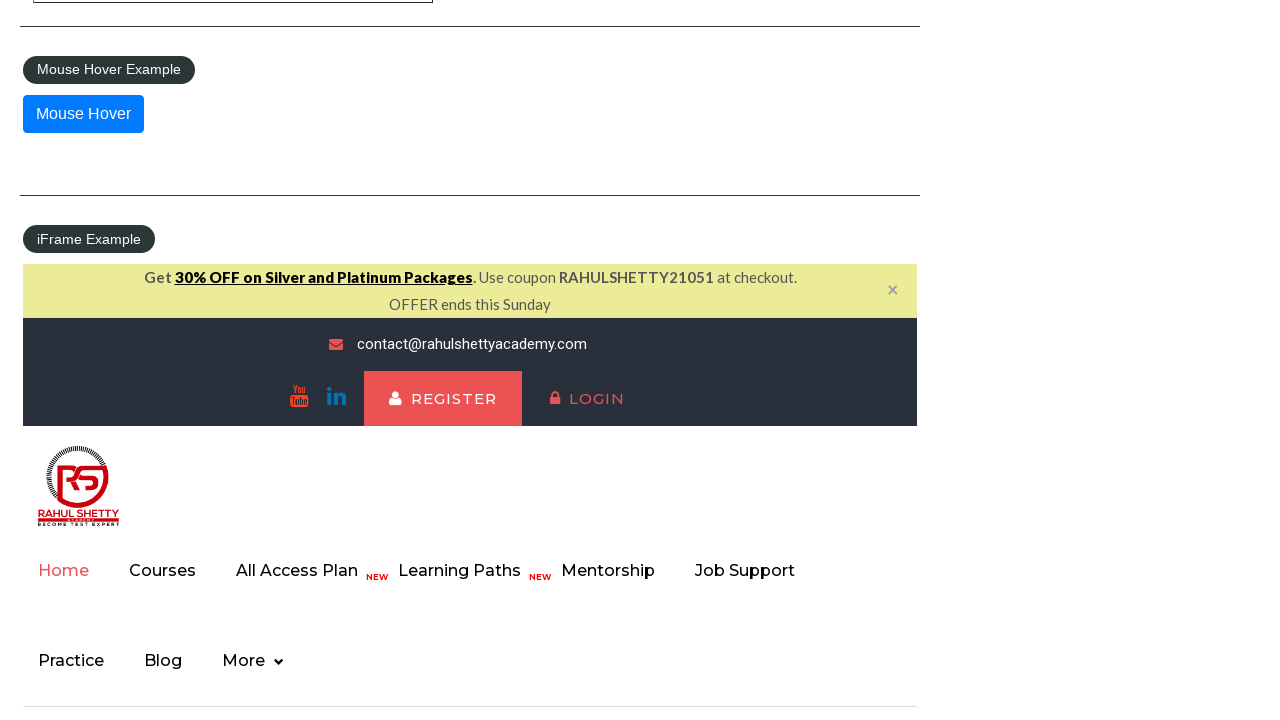

Waited 2 seconds for page to settle after scrolling
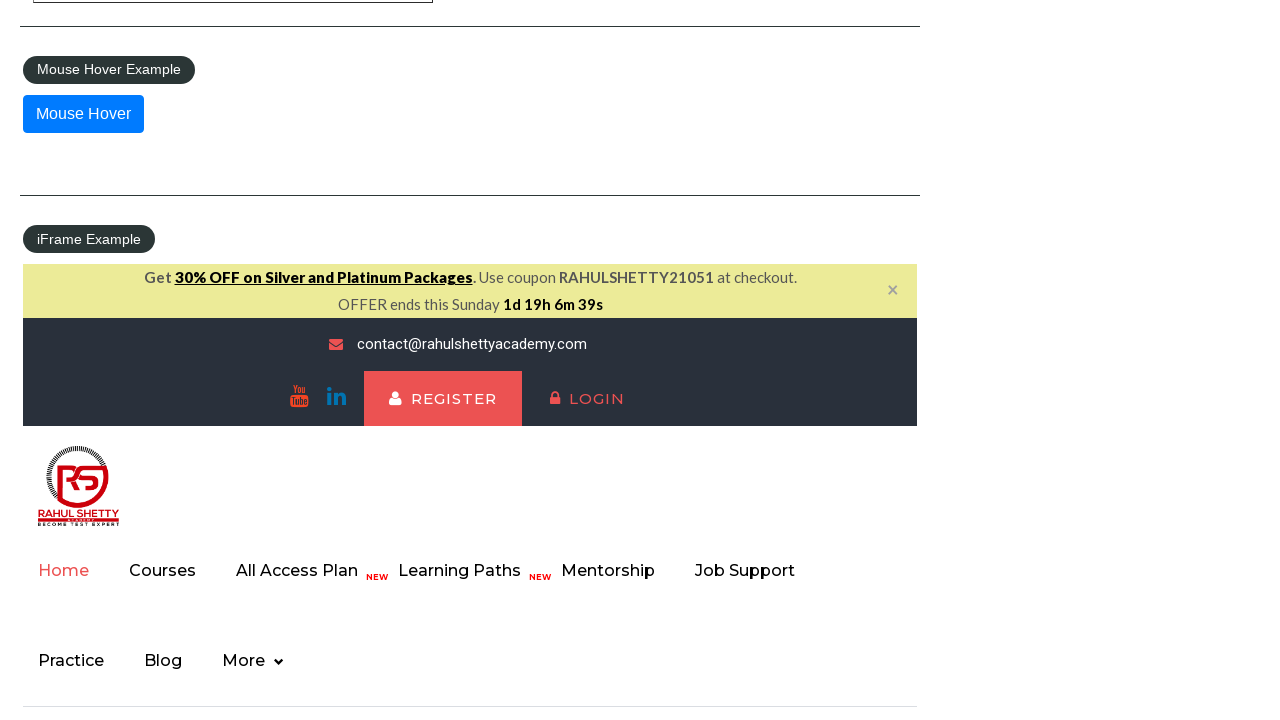

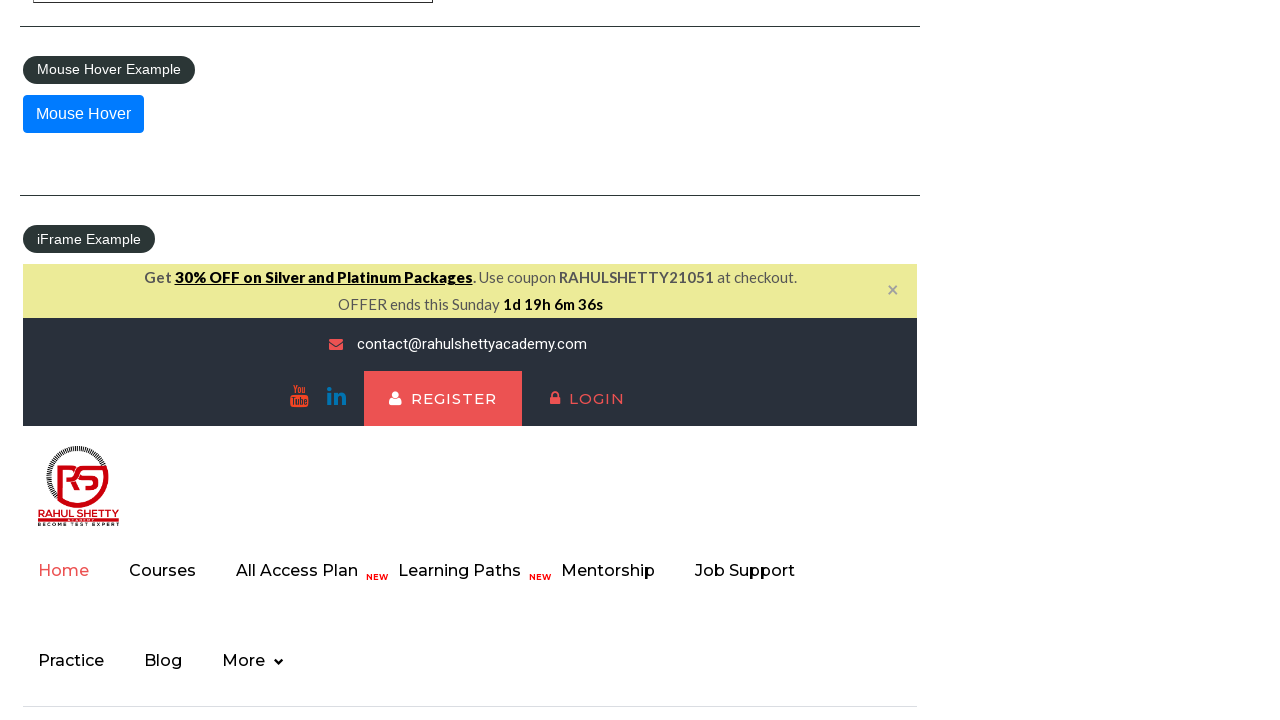